Tests entering a subject in the subjects autocomplete field

Starting URL: https://demoqa.com/automation-practice-form

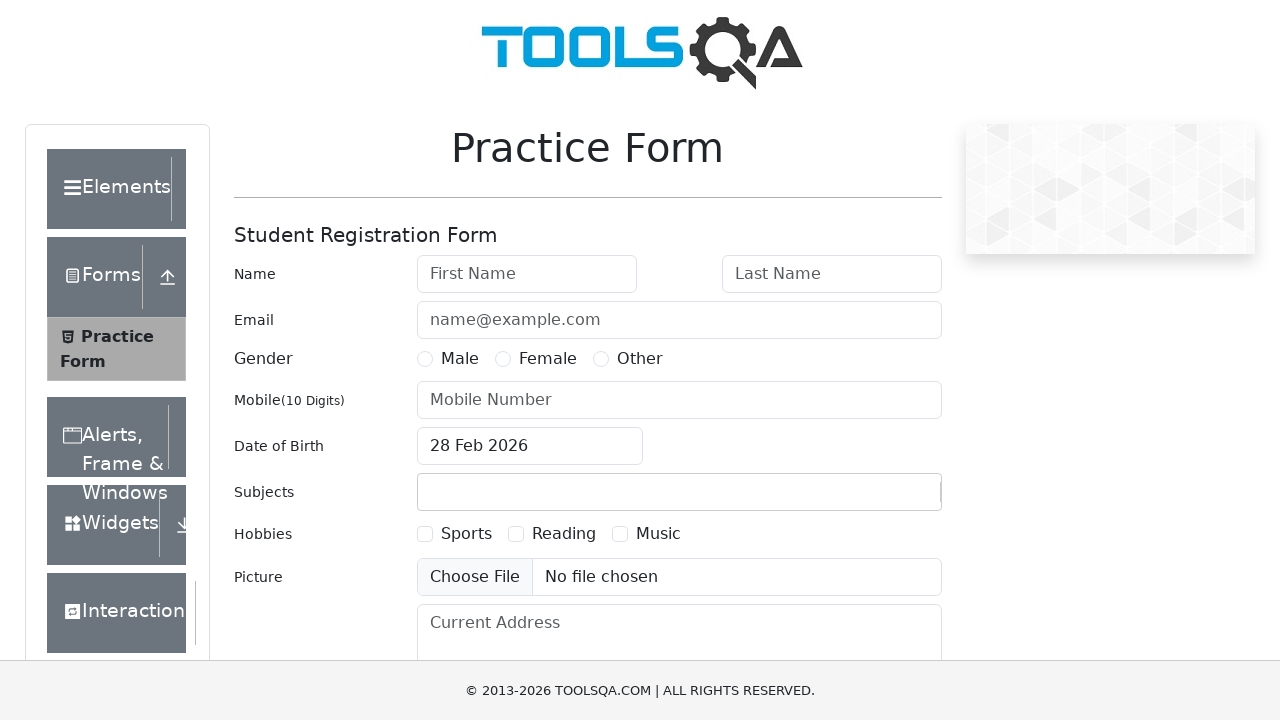

Navigated to automation practice form
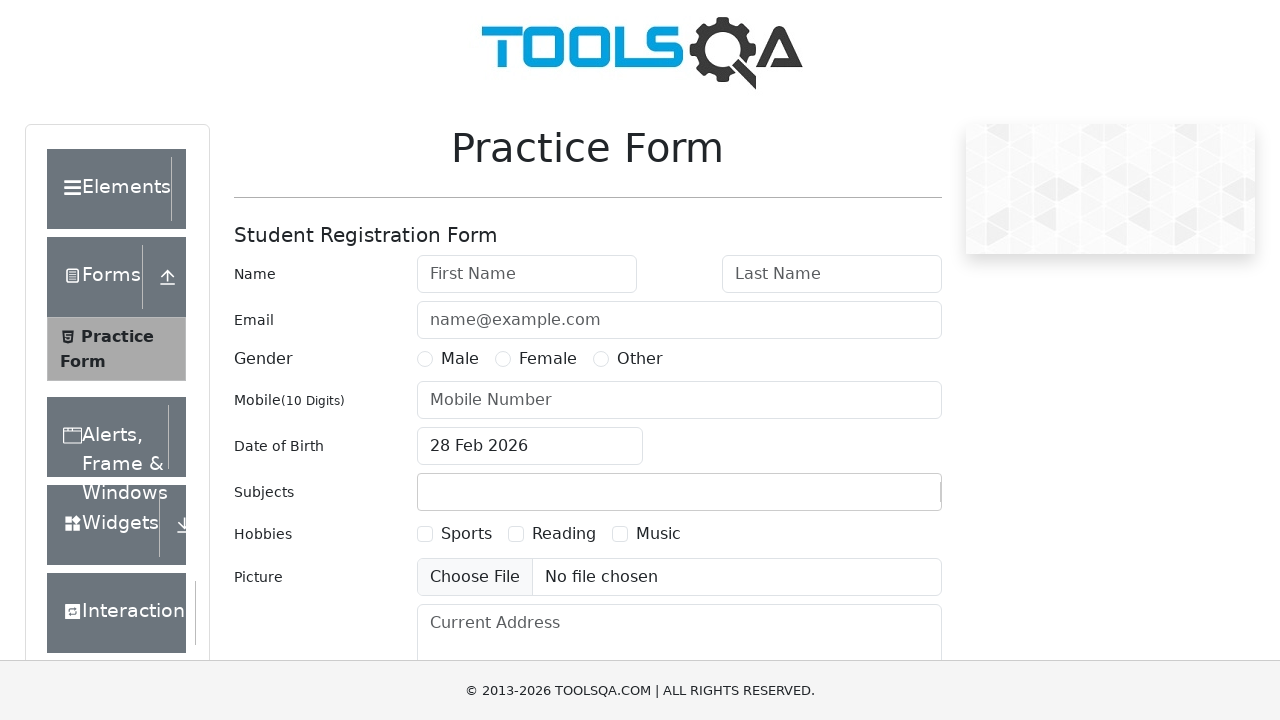

Filled first name field with 'Michael' on #firstName
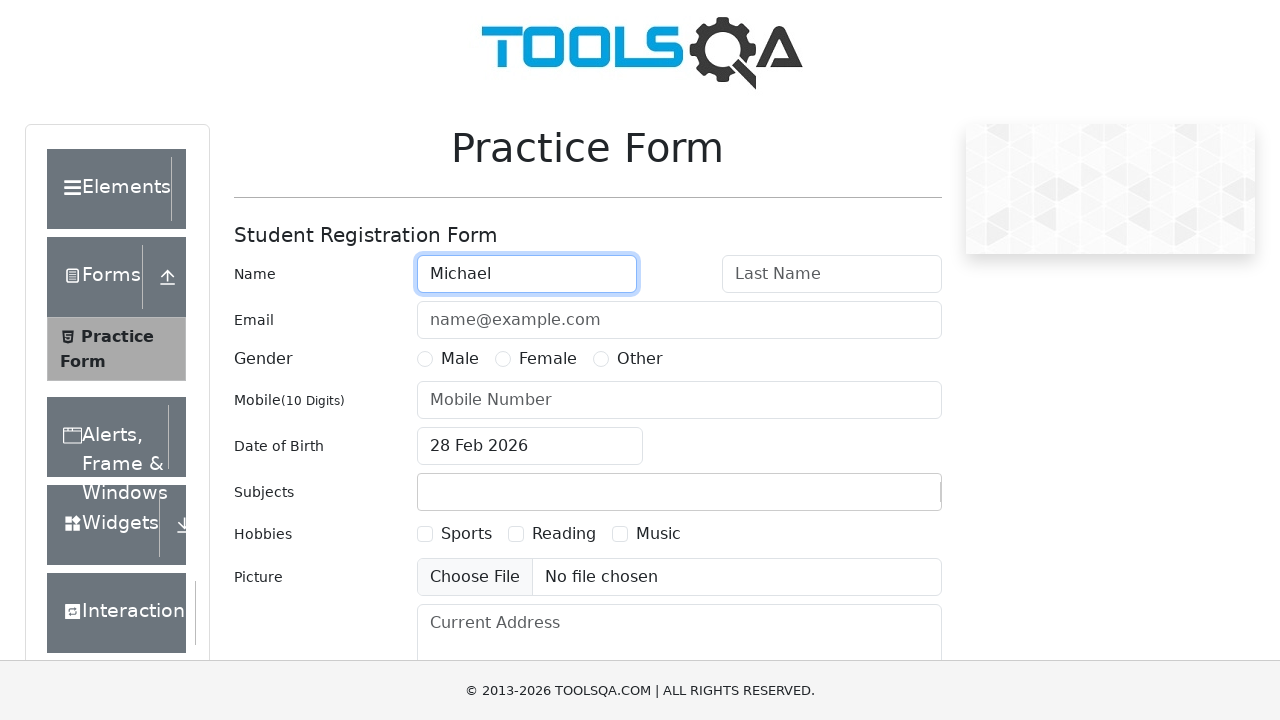

Filled last name field with 'Johnson' on #lastName
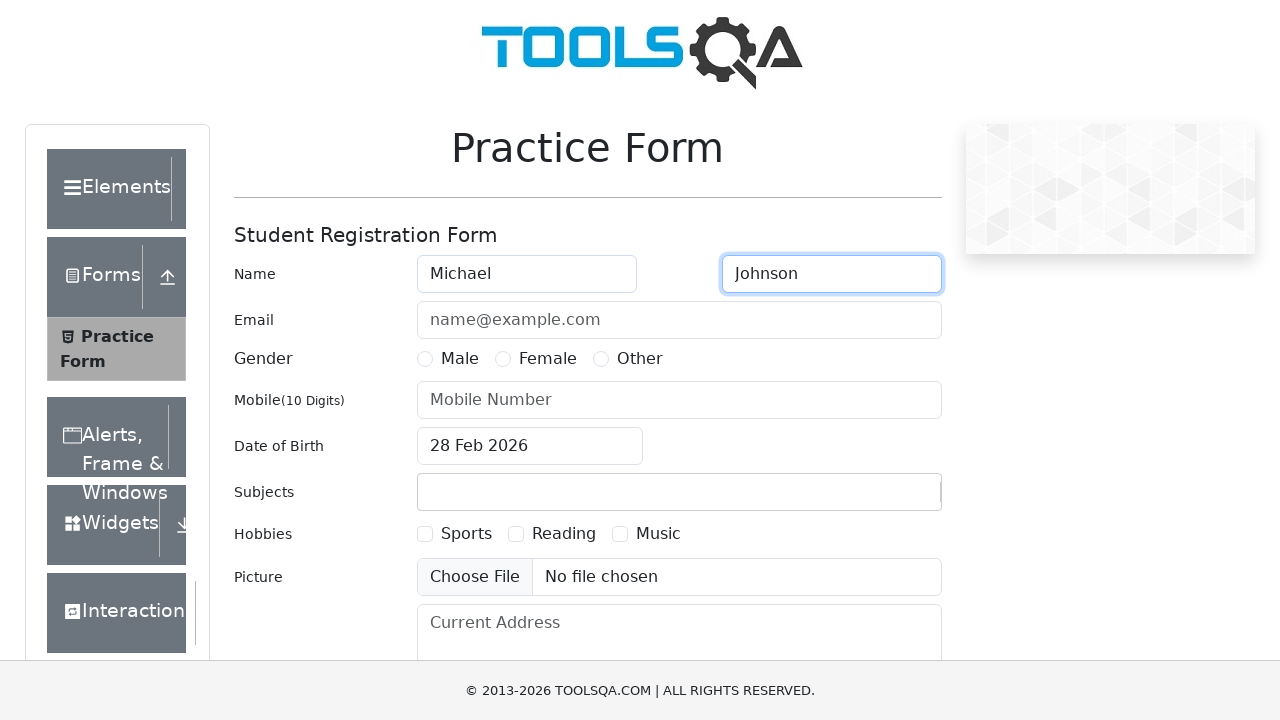

Filled user number field with '5551234567' on #userNumber
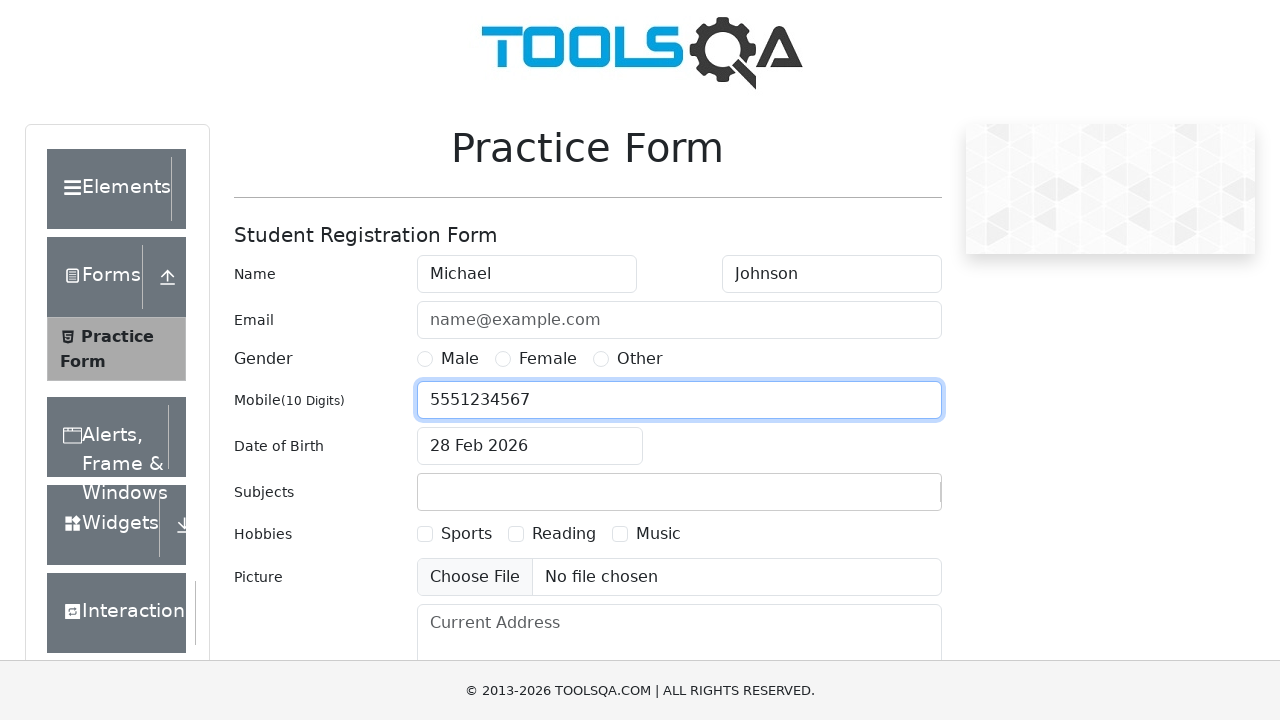

Selected 'Male' gender option at (460, 359) on xpath=//label[contains(text(),'Male')]
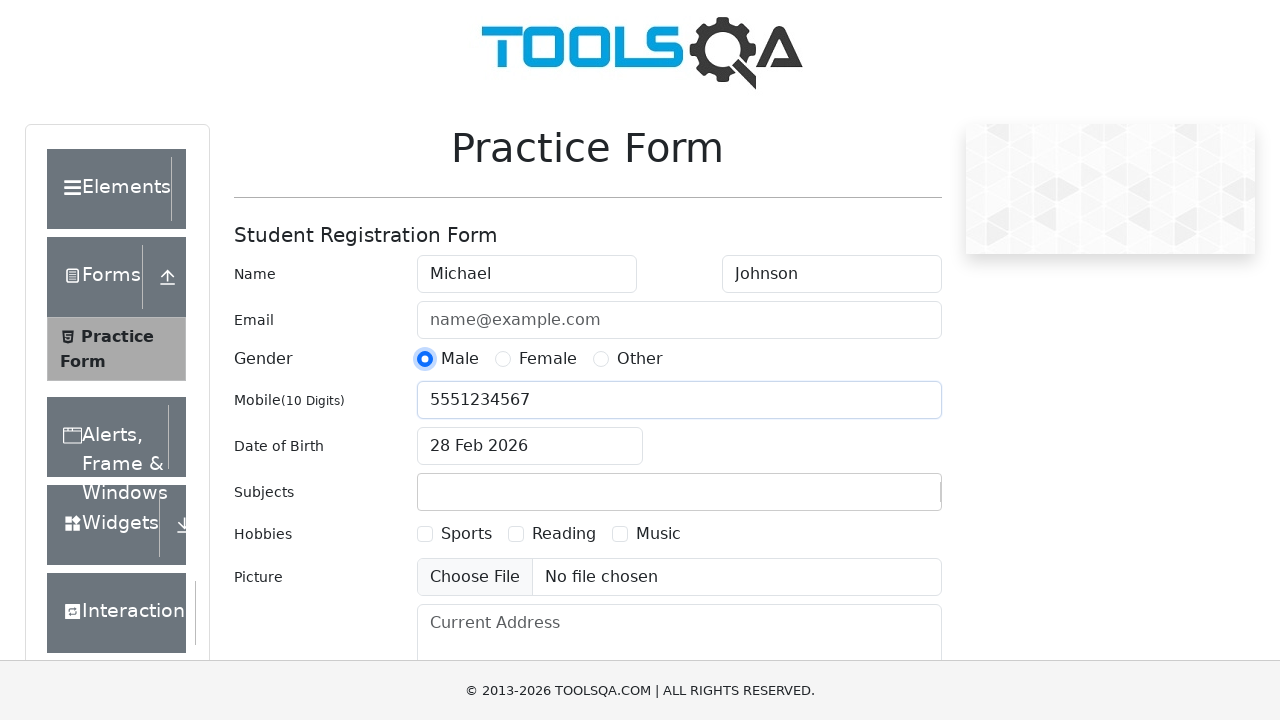

Entered 'Computer Science' in subjects autocomplete field on #subjectsInput
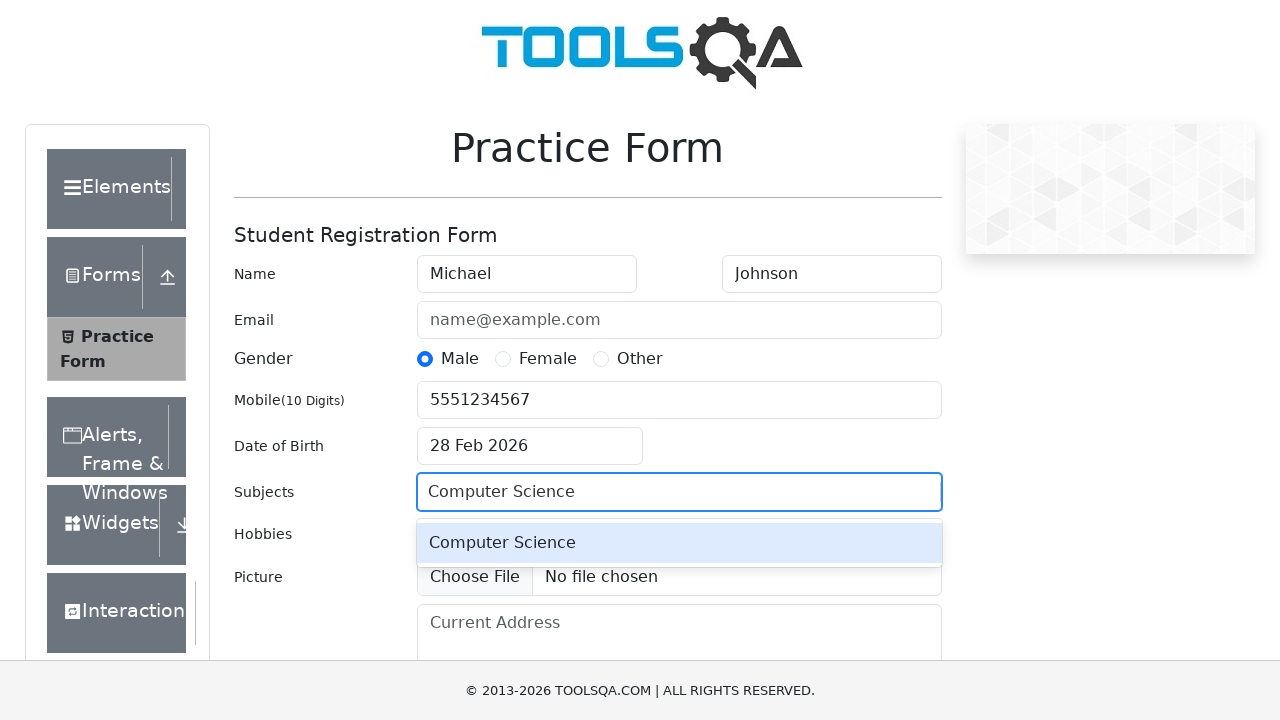

Clicked submit button to submit form at (885, 499) on #submit
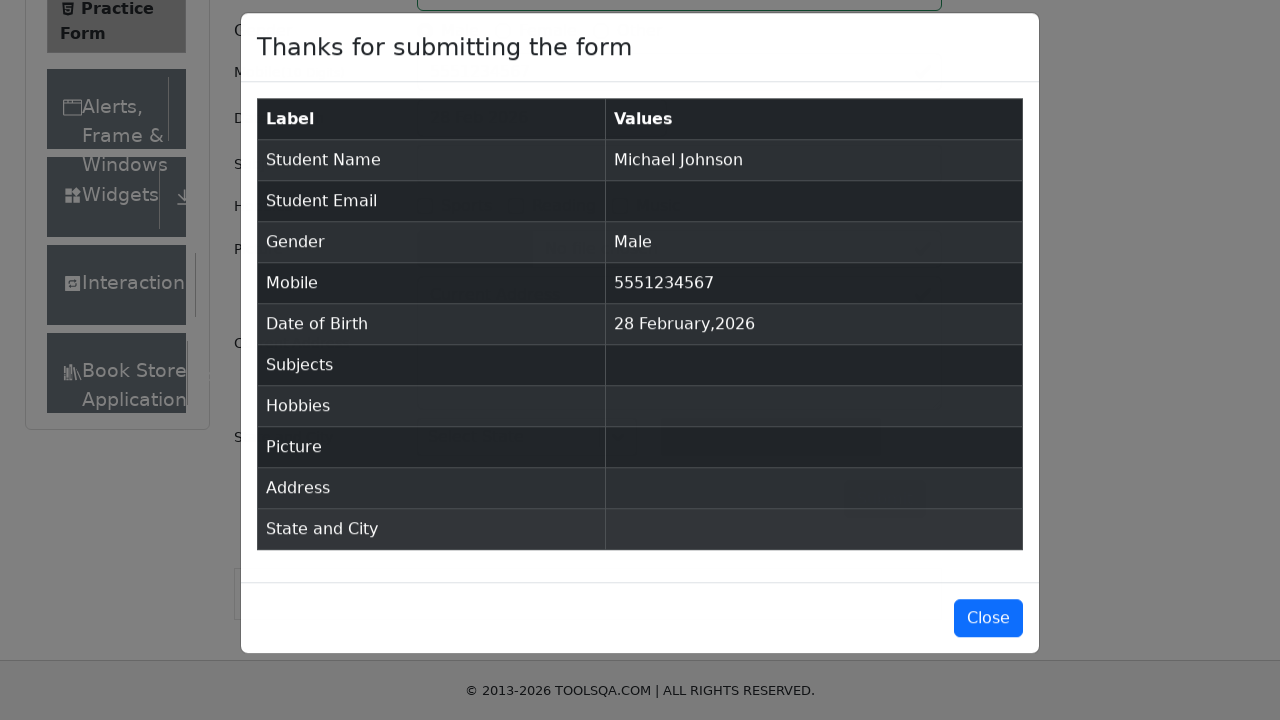

Form submission dialog appeared
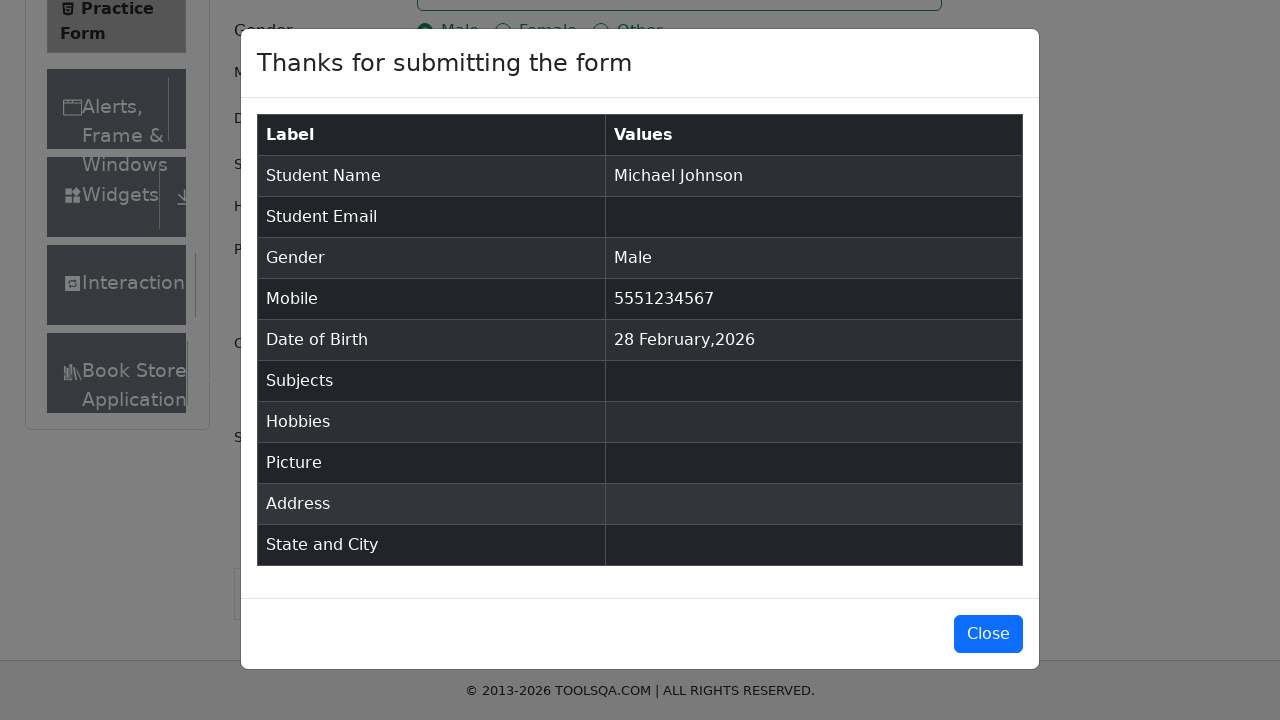

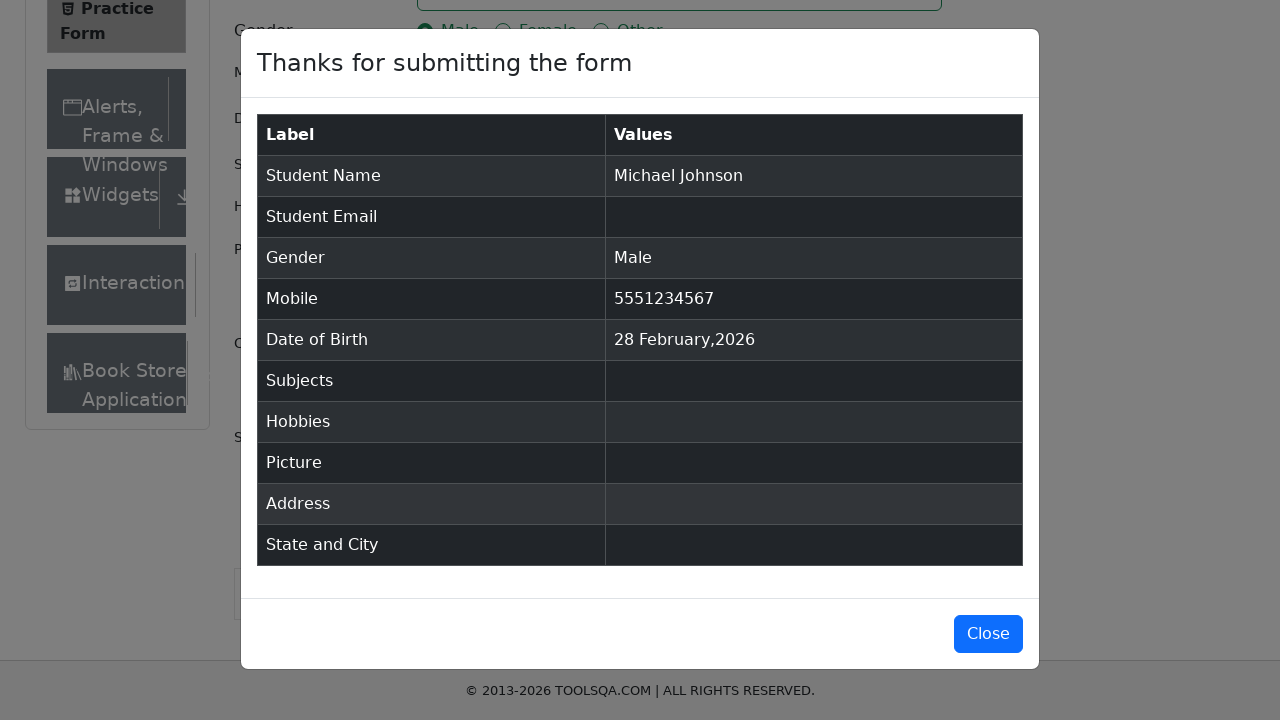